Tests link navigation by clicking a link with calculated text, then fills out a form with personal information (first name, last name, city, country) and submits it.

Starting URL: http://suninjuly.github.io/find_link_text

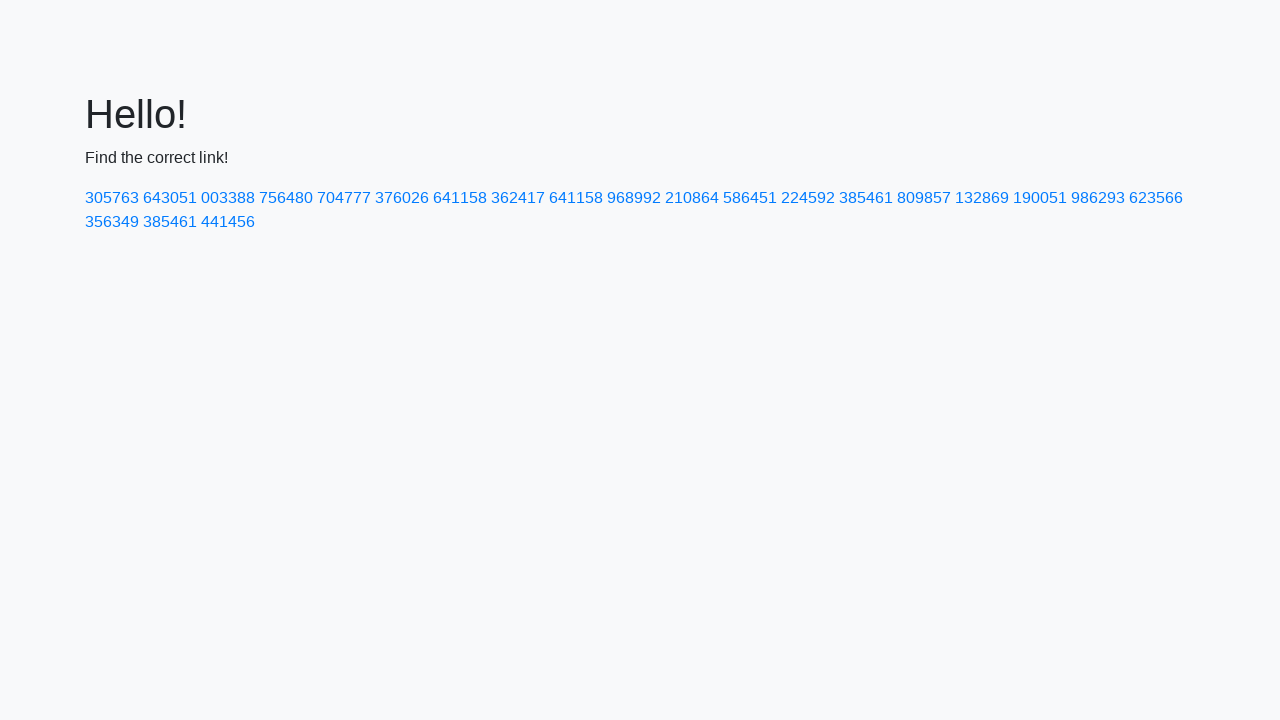

Clicked link with calculated text value 224592 at (808, 198) on a:text('224592')
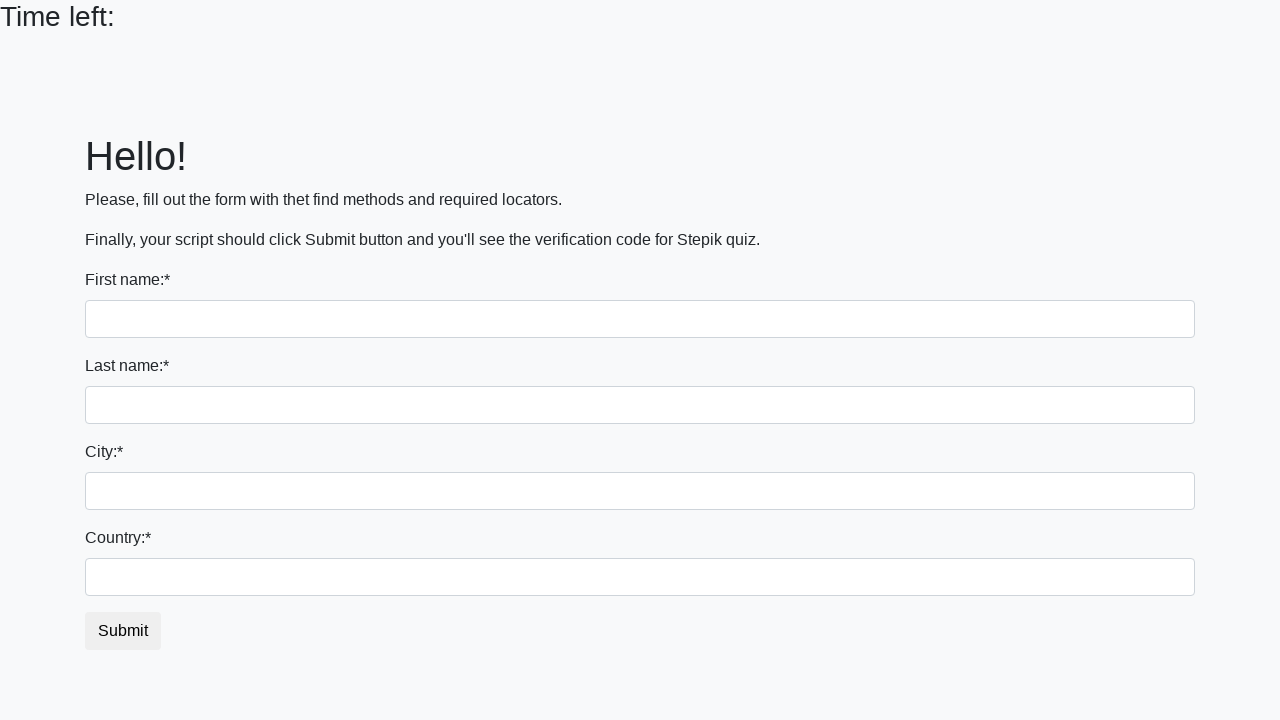

Filled first name field with 'Ivan' on input
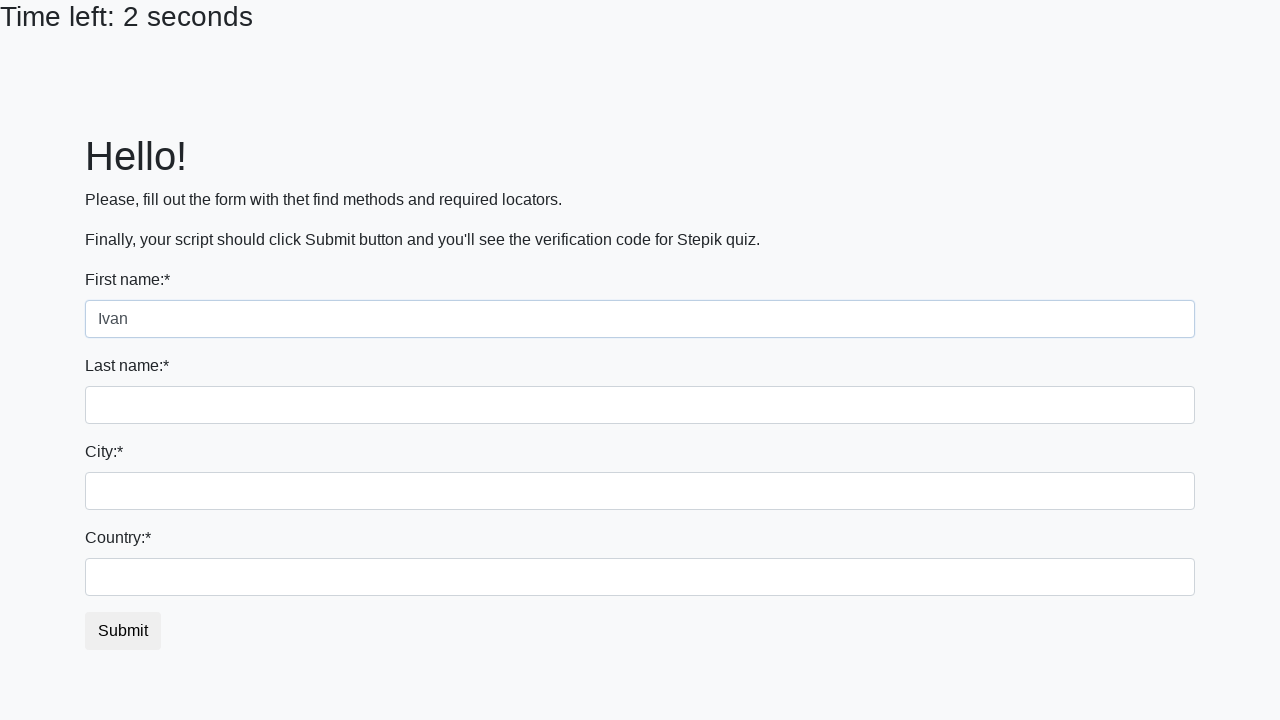

Filled last name field with 'Petrov' on input[name='last_name']
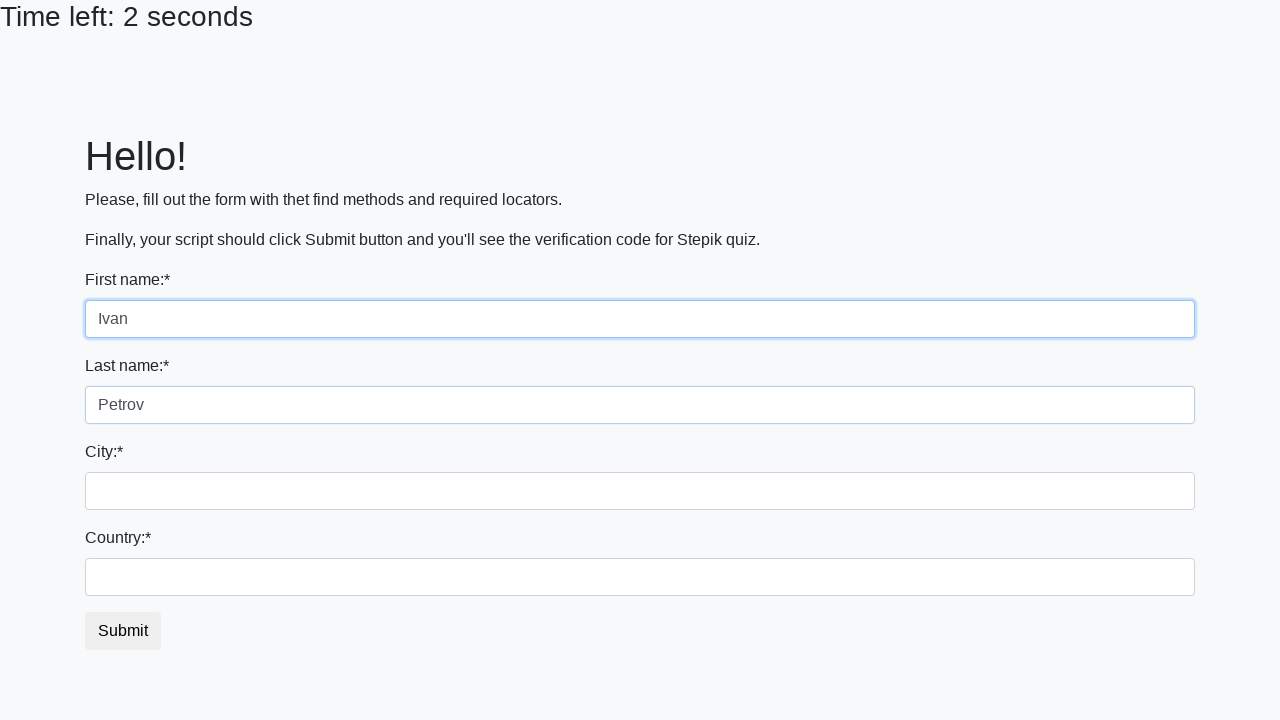

Filled city field with 'Smolensk' on .city
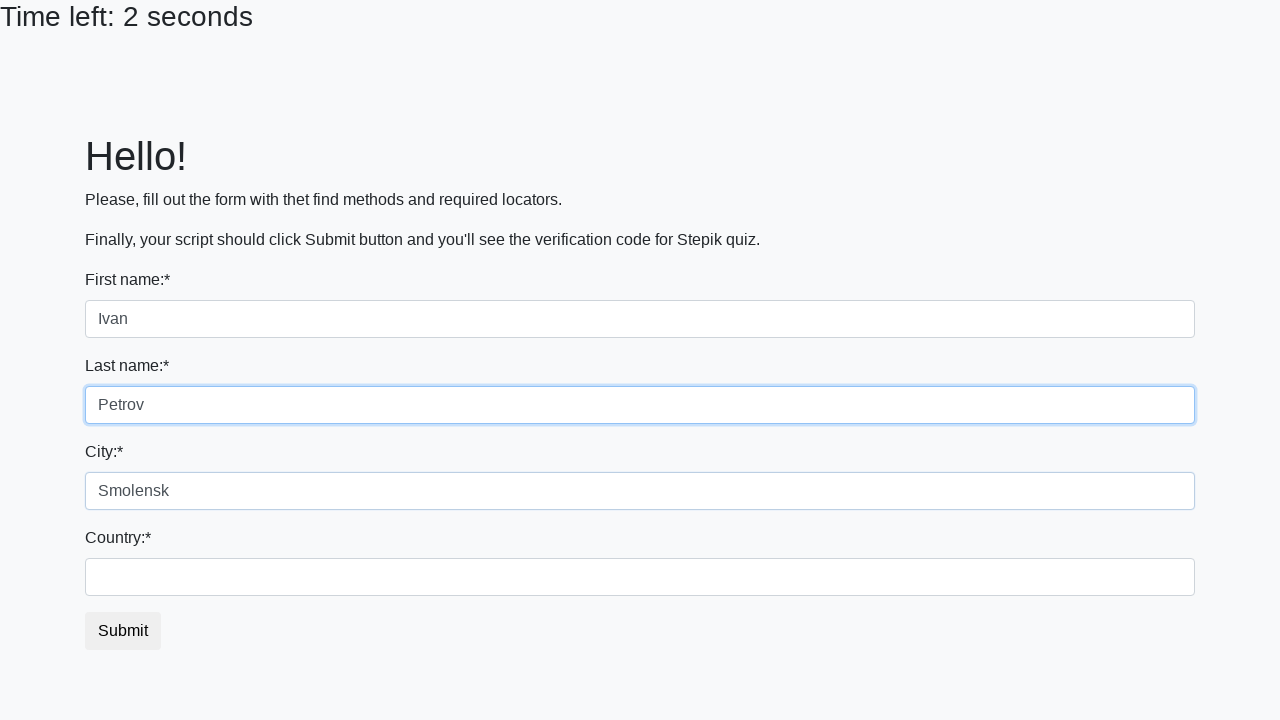

Filled country field with 'Russia' on #country
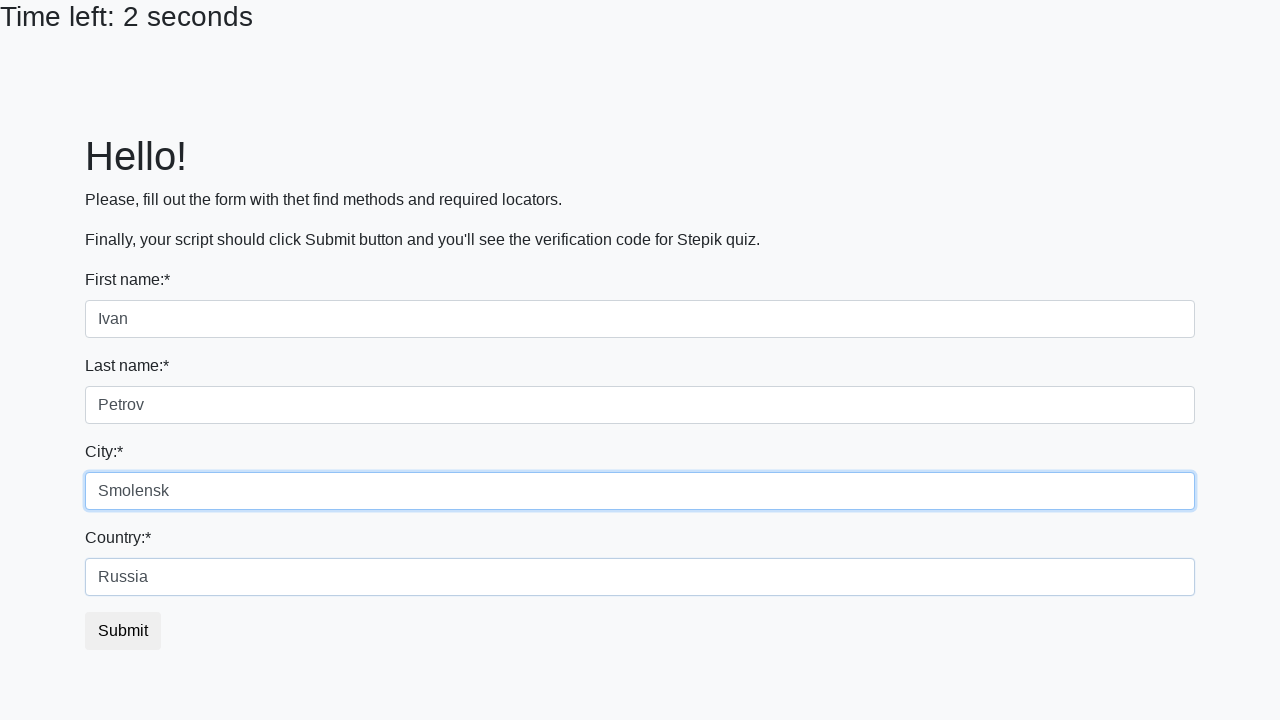

Clicked submit button to submit form at (123, 631) on button.btn
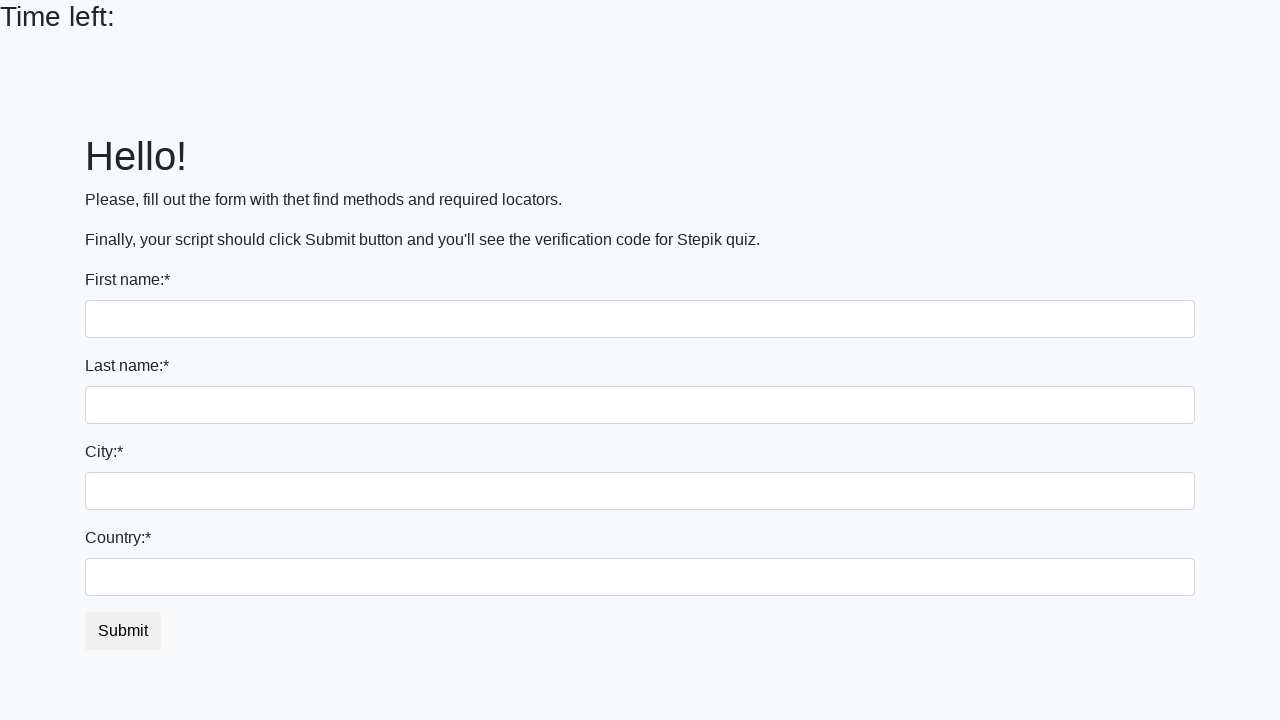

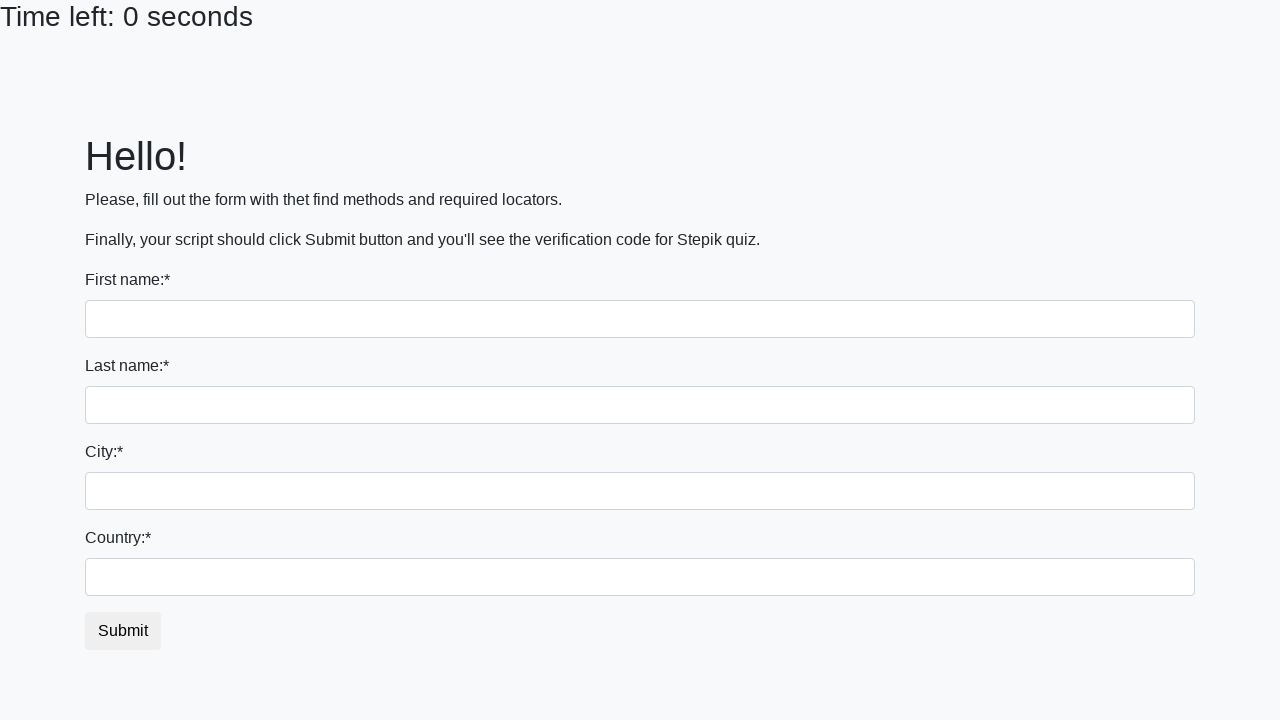